Tests mouse hover functionality by hovering over an avatar image and verifying that additional user information (caption) becomes visible.

Starting URL: http://the-internet.herokuapp.com/hovers

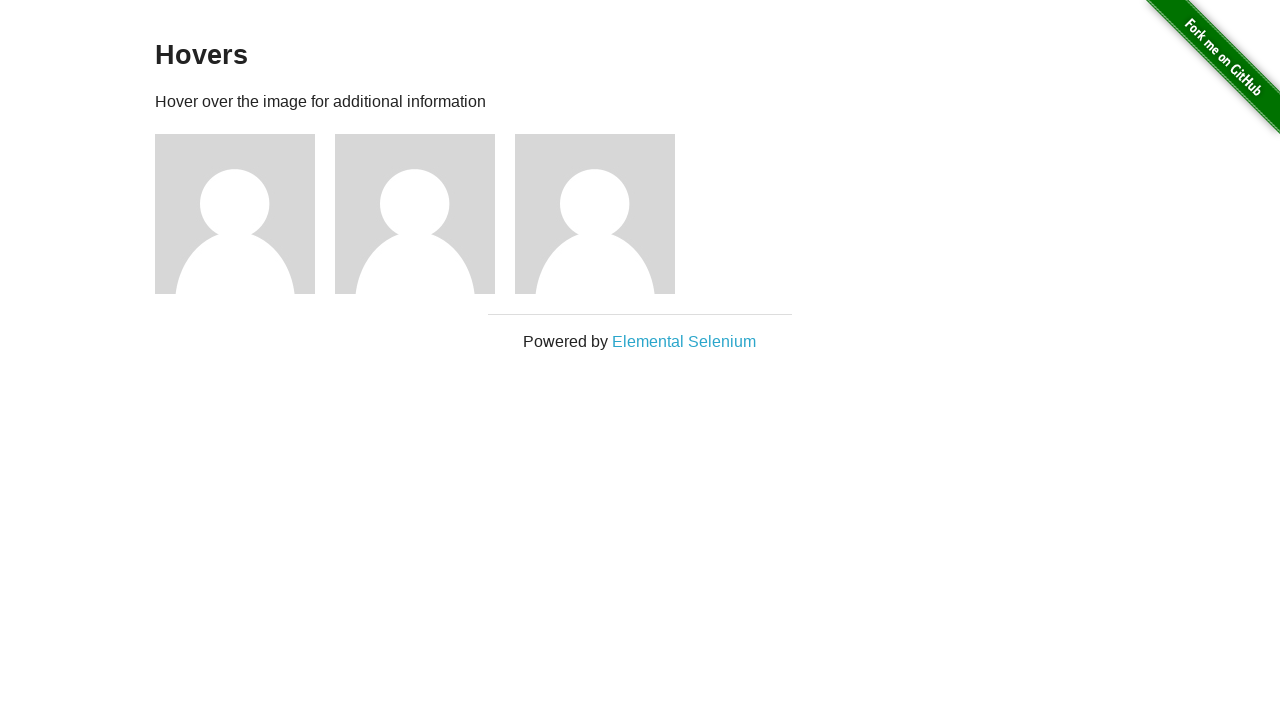

Located the first avatar figure element
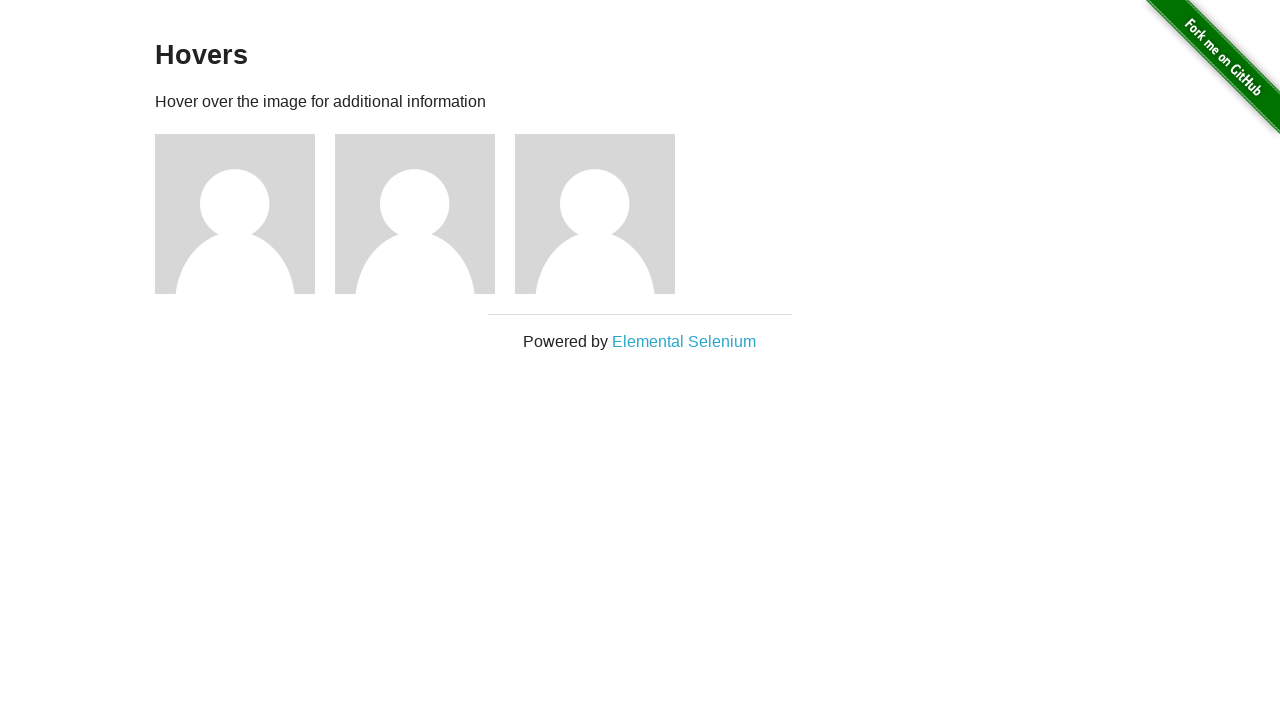

Hovered over the avatar image at (245, 214) on .figure >> nth=0
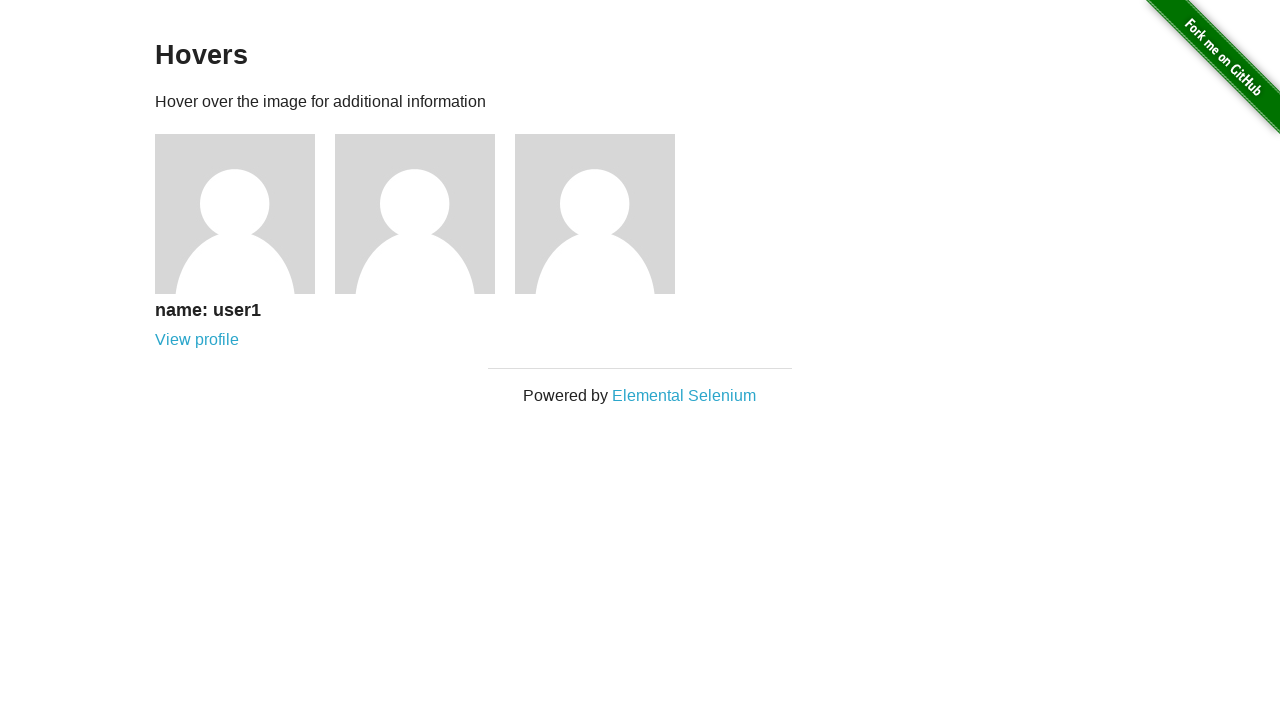

Located the user information caption element
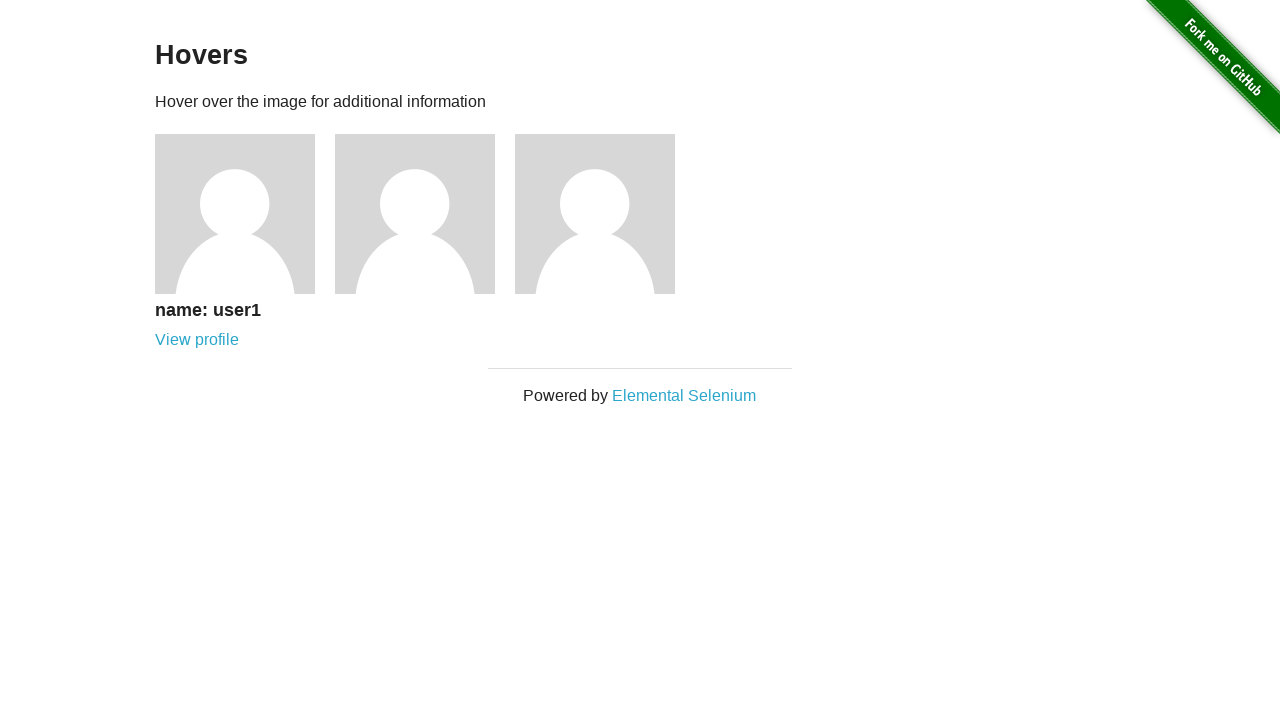

Verified that user information caption is visible after hover
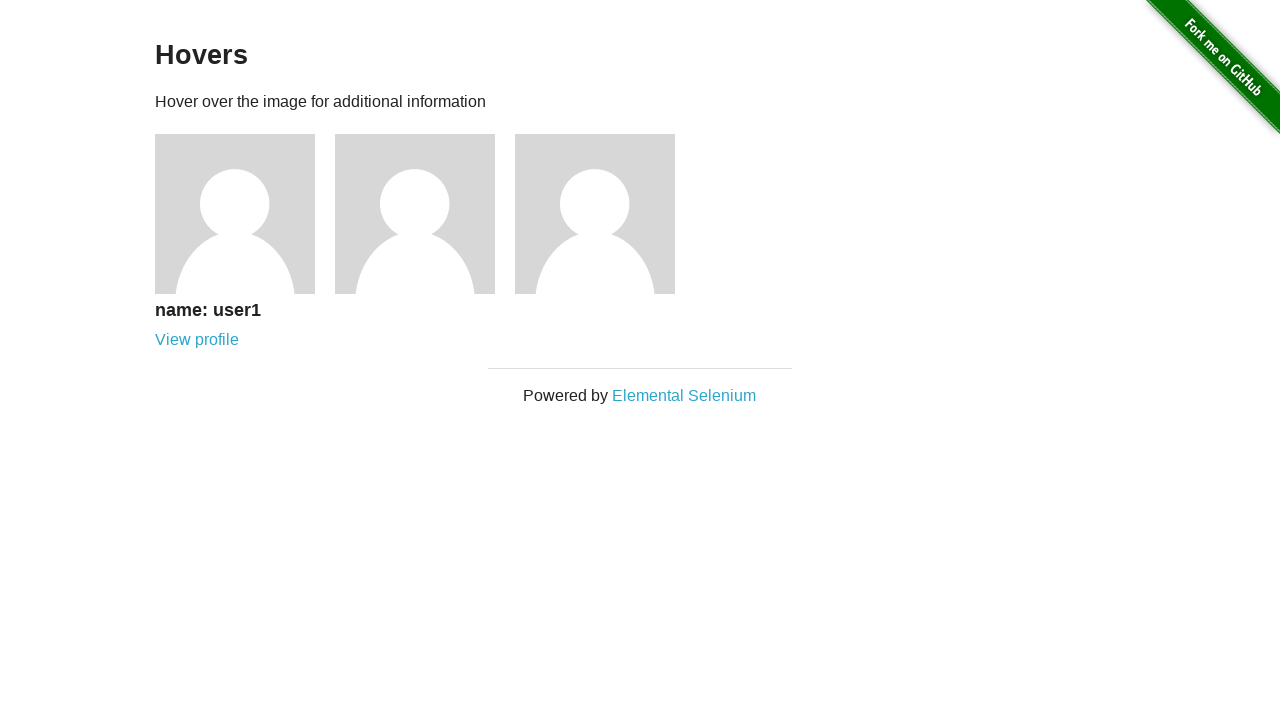

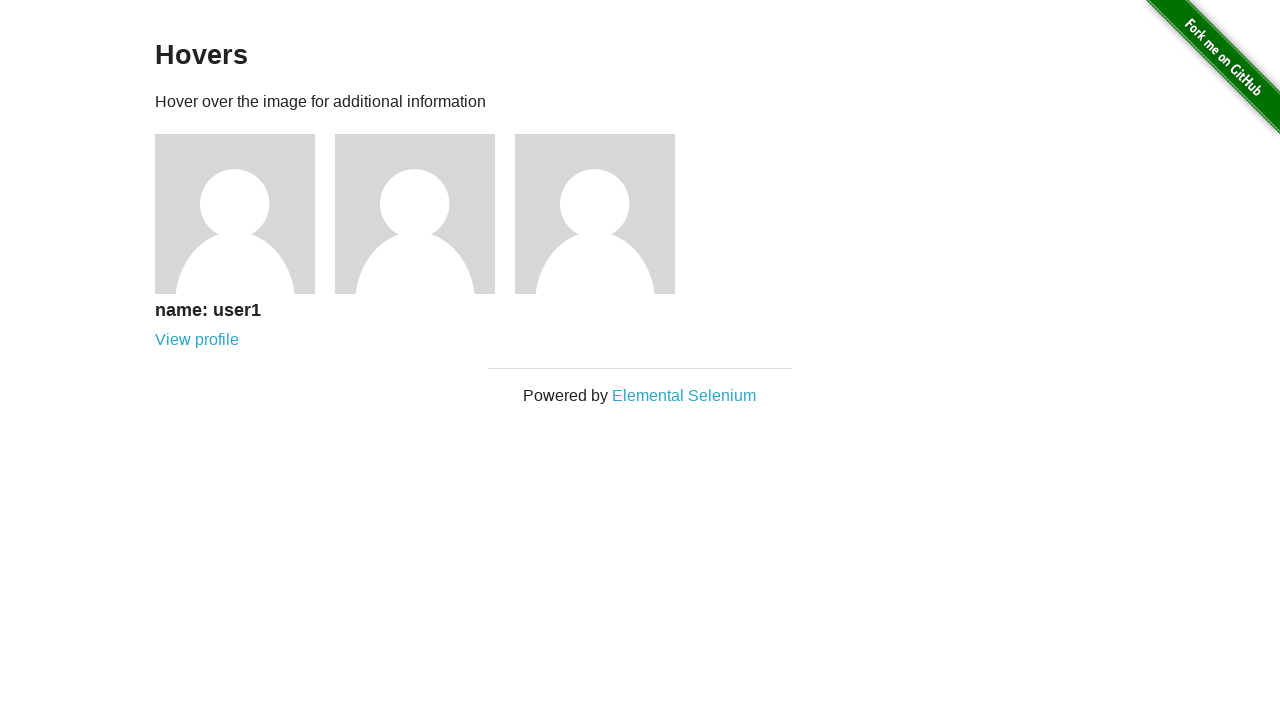